Tests the Add/Remove Elements functionality by clicking the Add Element button to create a Delete button, verifying it appears, clicking Delete to remove it, and verifying the page heading is still visible.

Starting URL: https://the-internet.herokuapp.com/add_remove_elements/

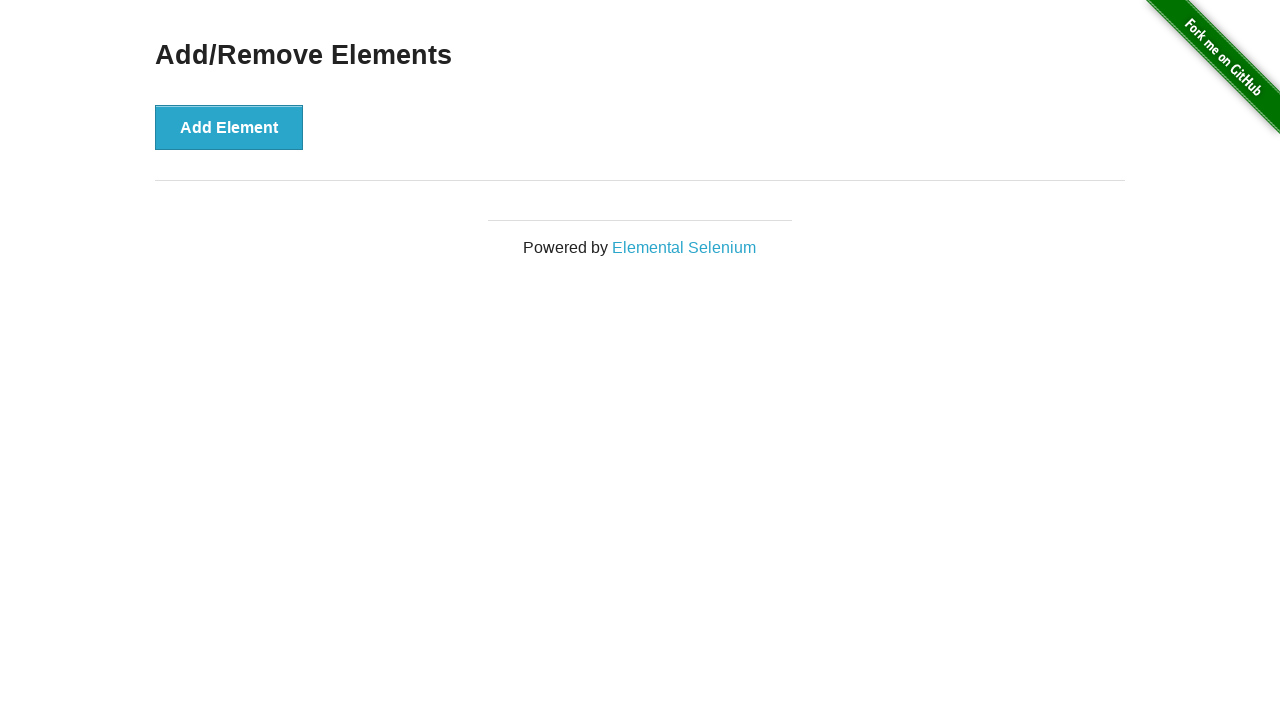

Clicked the Add Element button at (229, 127) on xpath=//button[text()='Add Element']
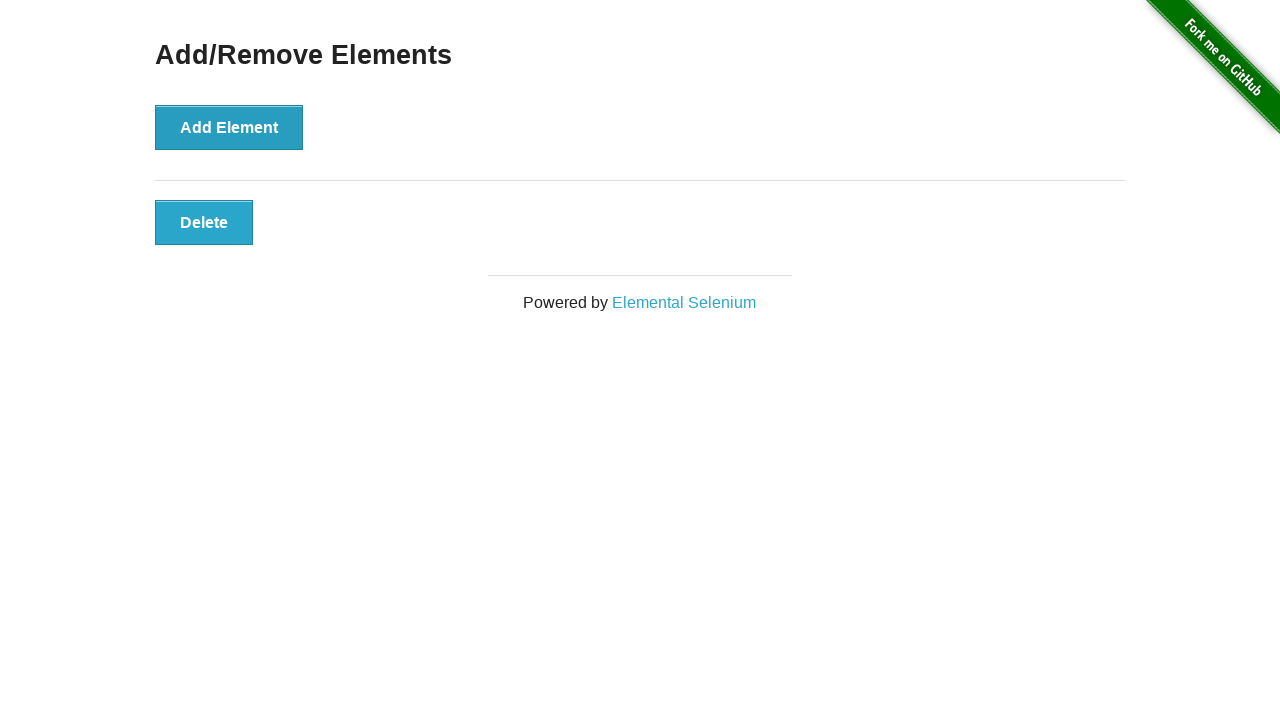

Delete button appeared after adding element
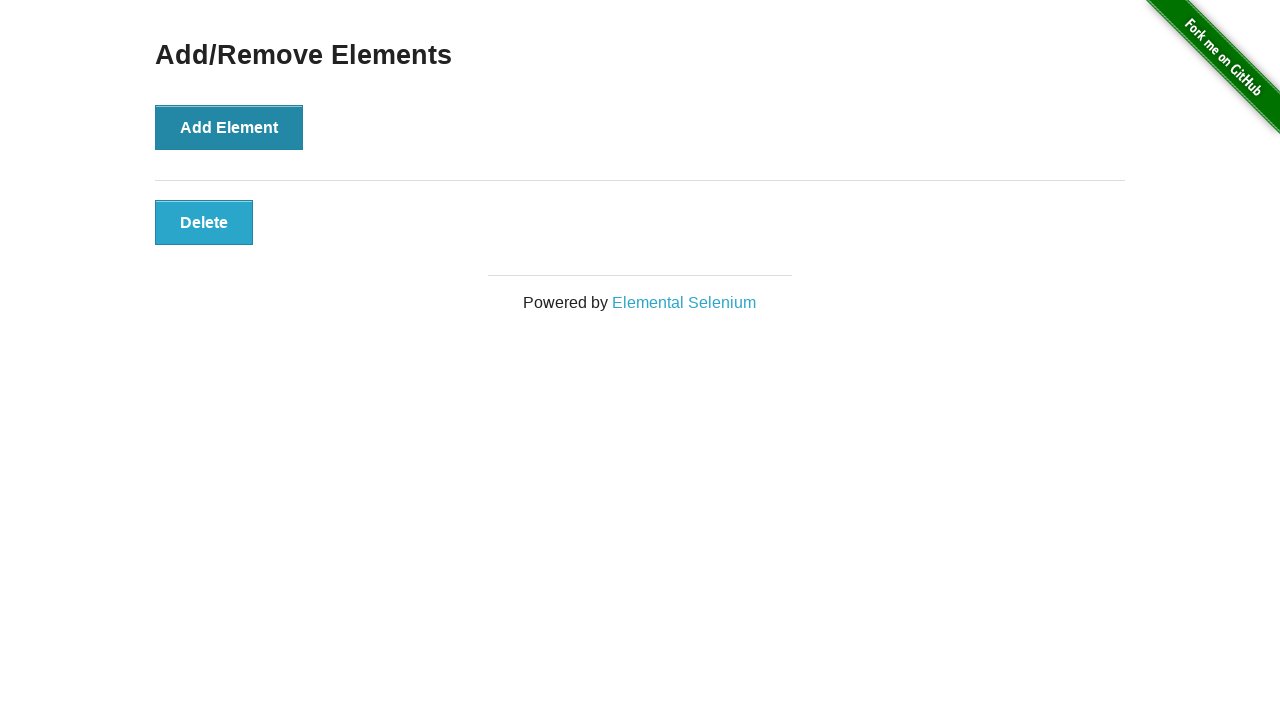

Clicked the Delete button to remove element at (204, 222) on xpath=//button[text()='Delete']
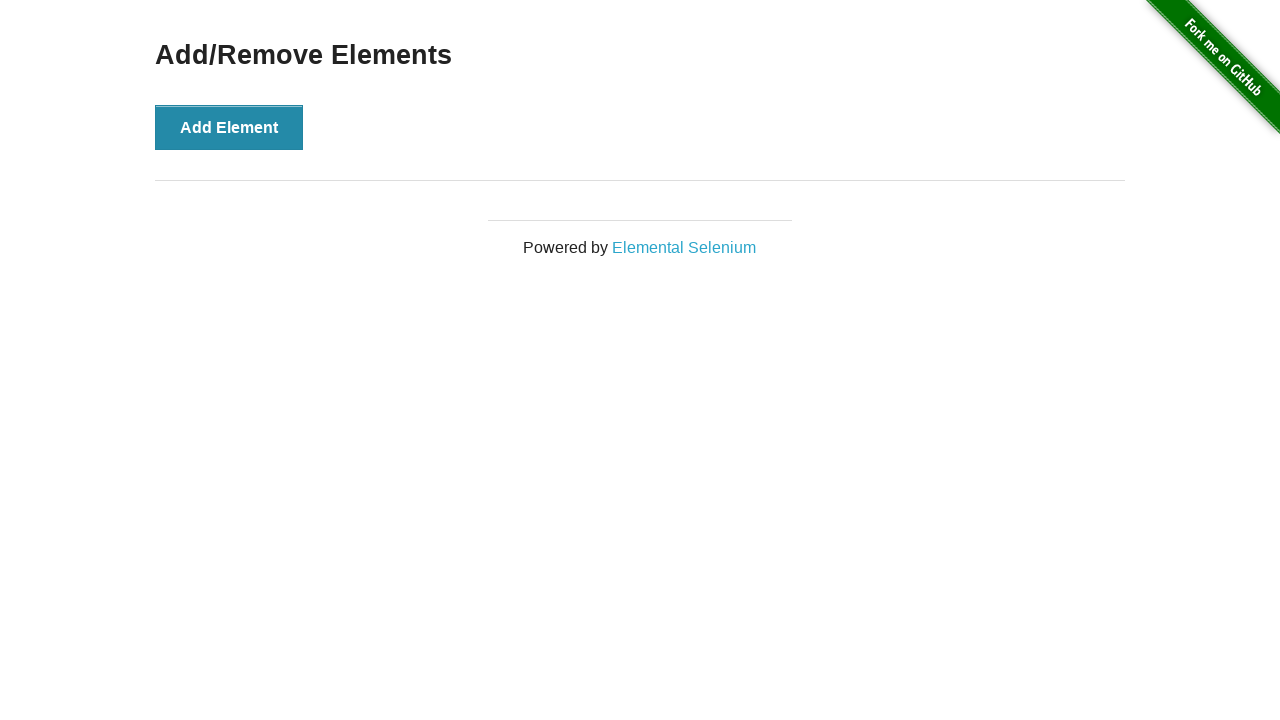

Verified 'Add/Remove Elements' heading is still visible after deletion
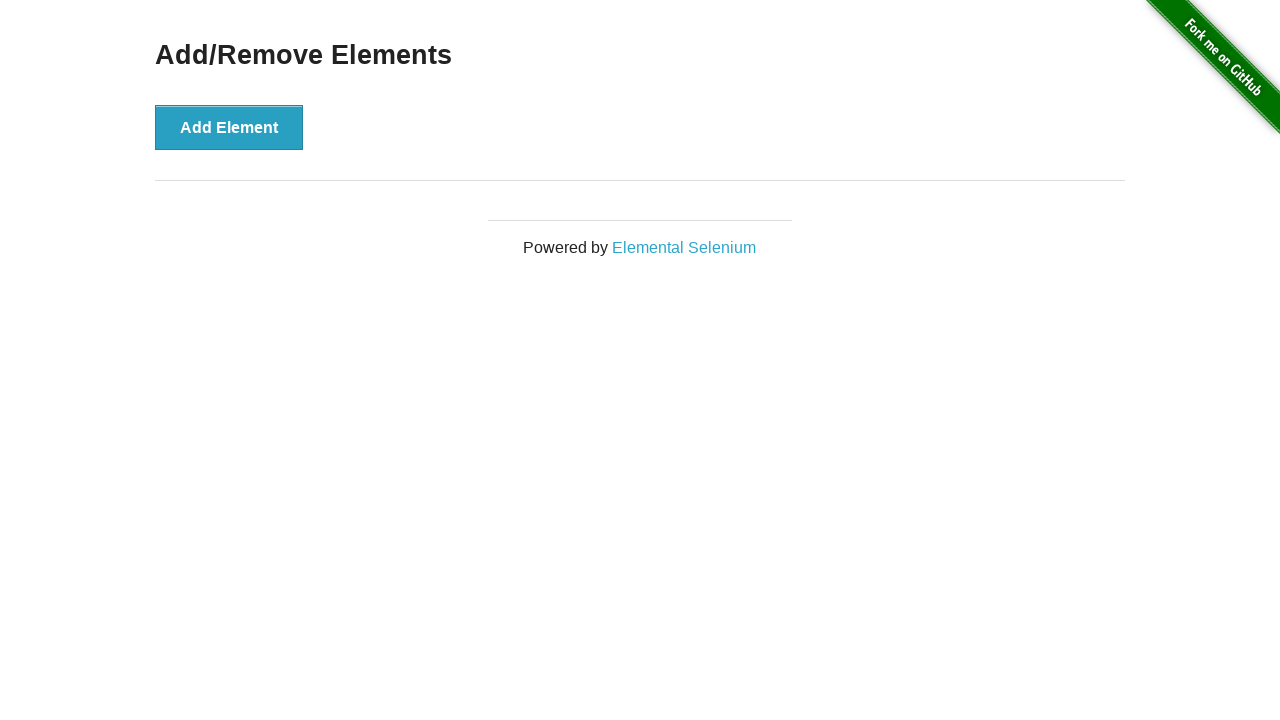

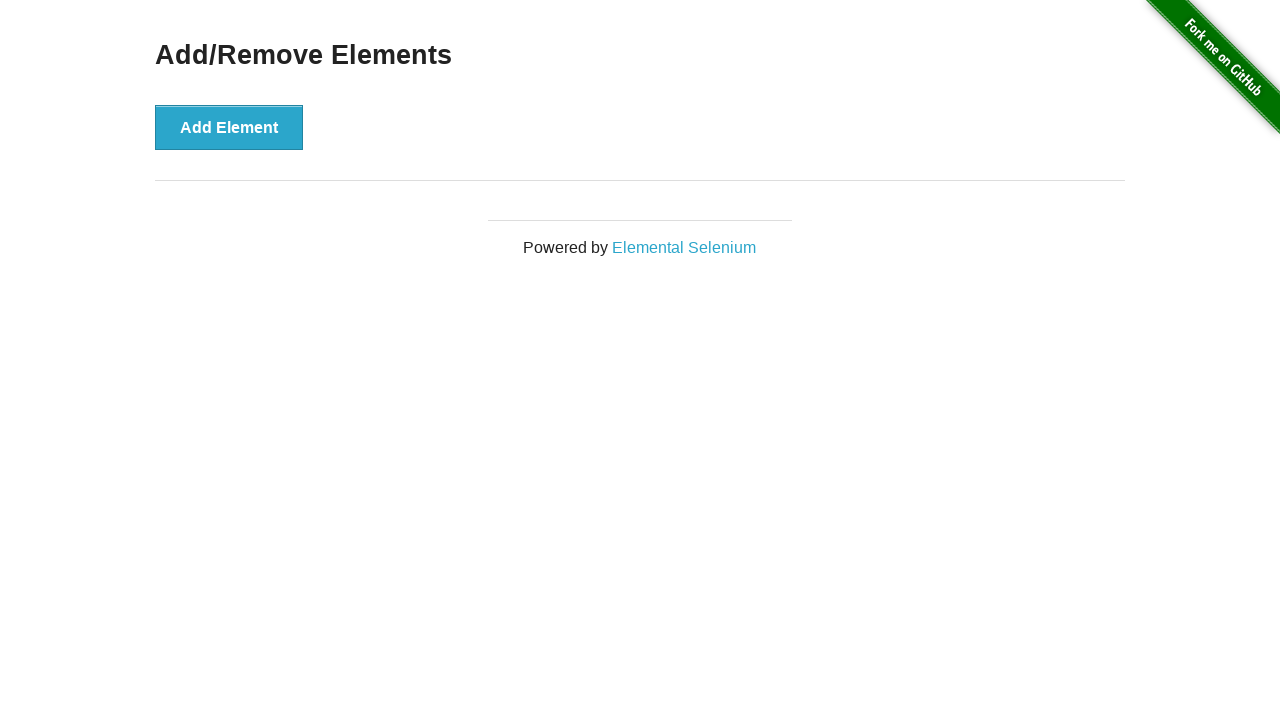